Tests the SpiceJet flight booking form by clicking on the origin field and entering an airport code

Starting URL: https://www.spicejet.com/

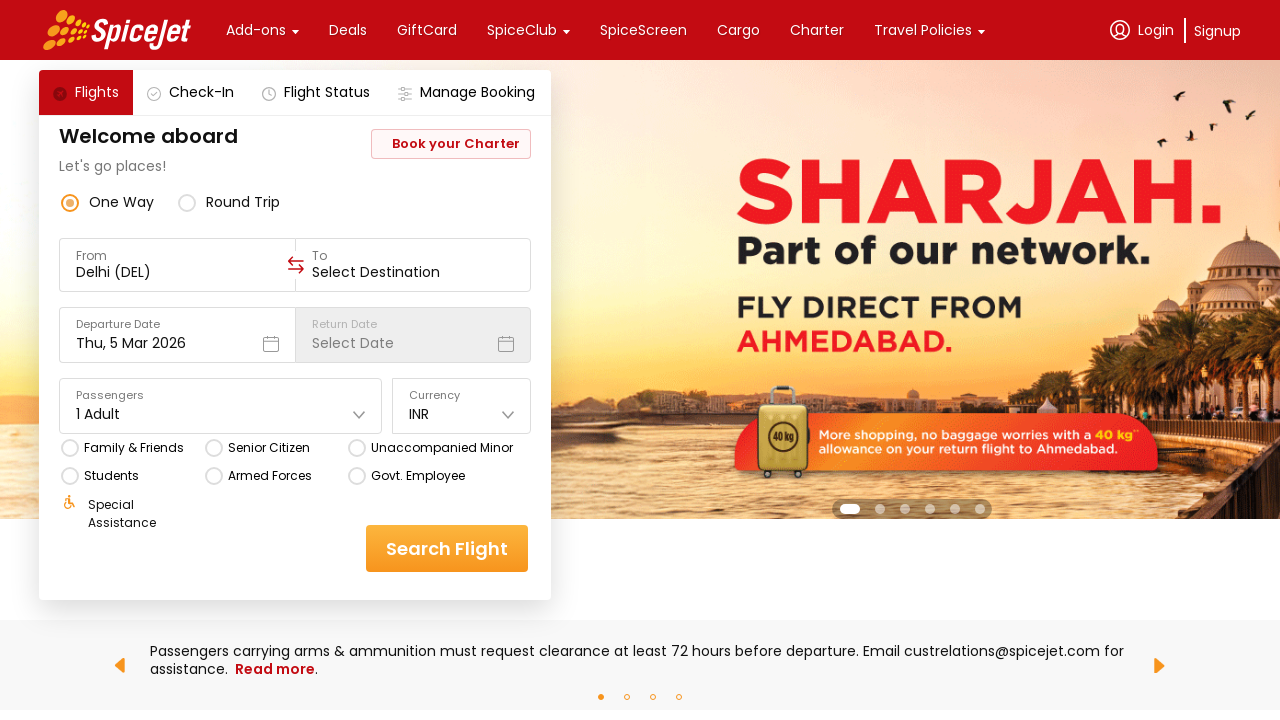

Located the origin field element
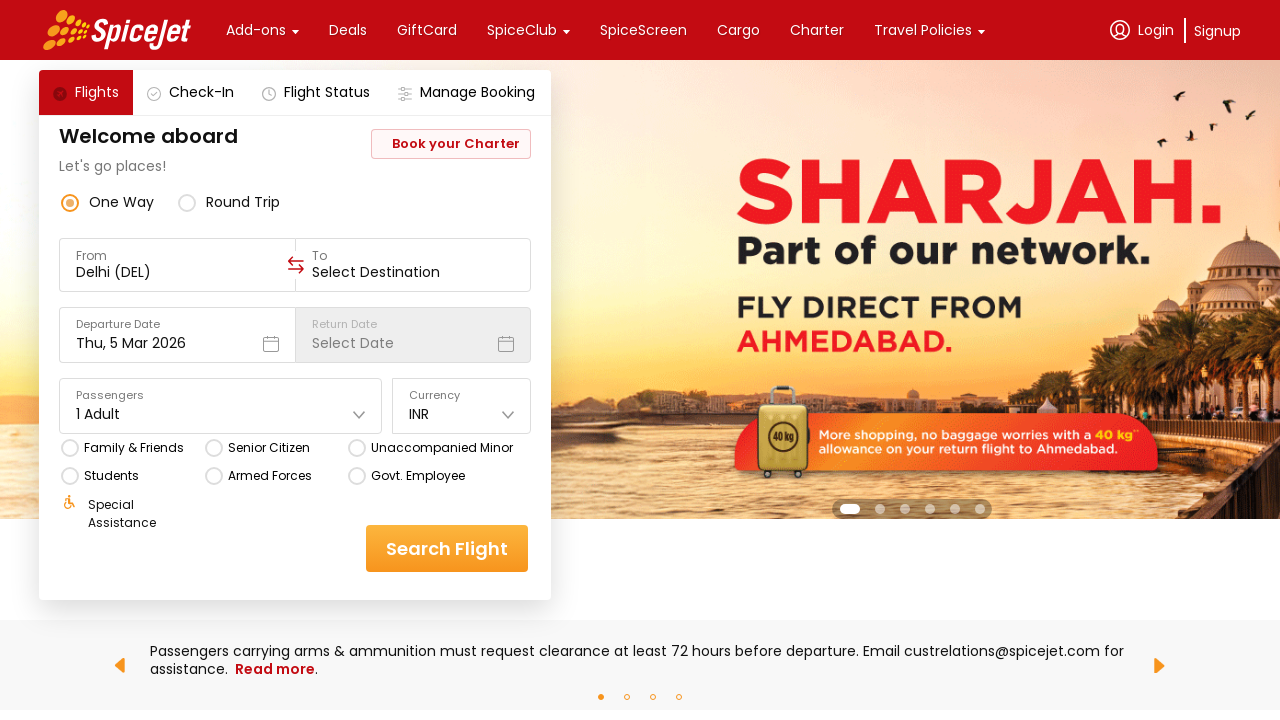

Clicked on the origin field to focus it at (178, 272) on xpath=//div[@data-testid="to-testID-origin"]/div/div/input
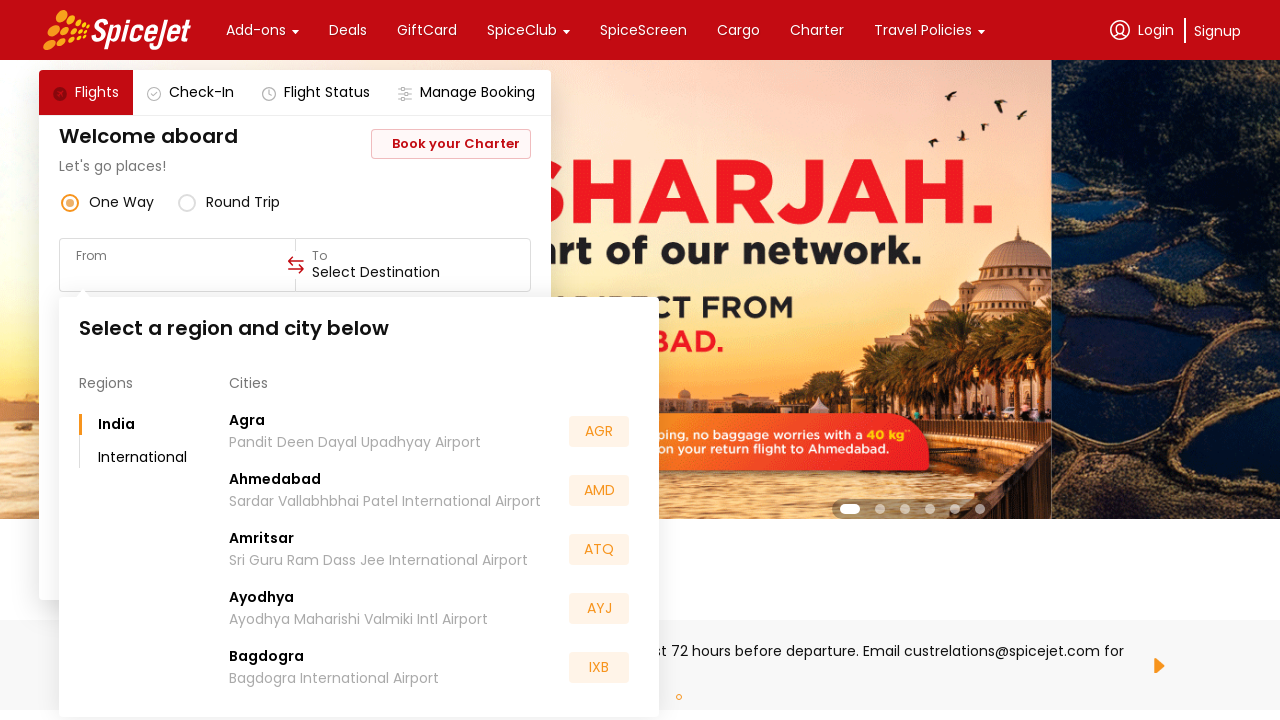

Entered airport code 'BLR' in the origin field on xpath=//div[@data-testid="to-testID-origin"]/div/div/input
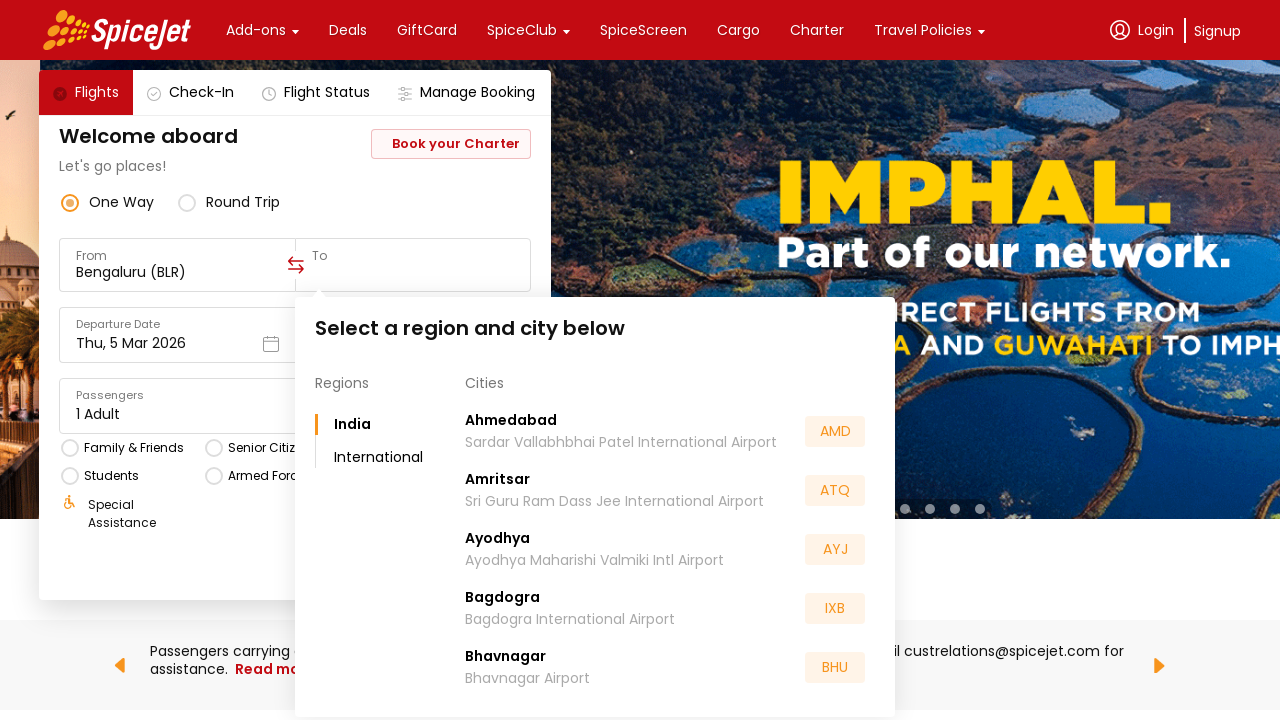

Waited for dropdown suggestions to appear
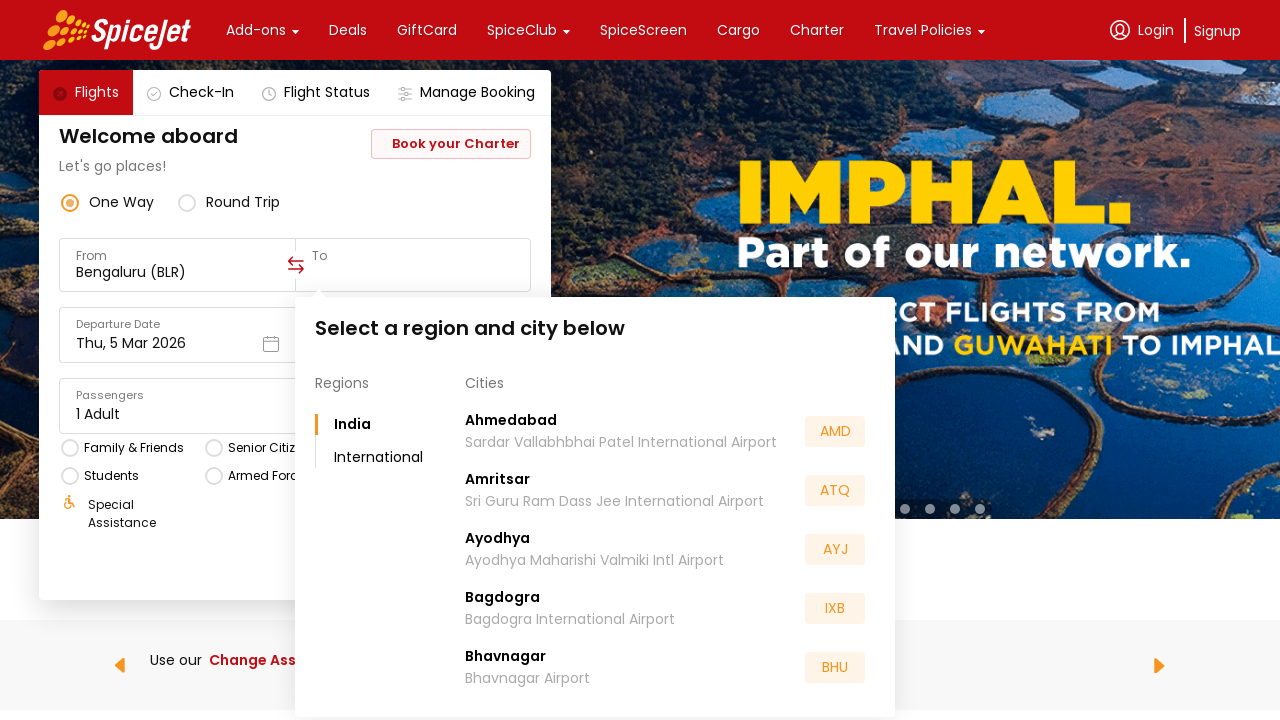

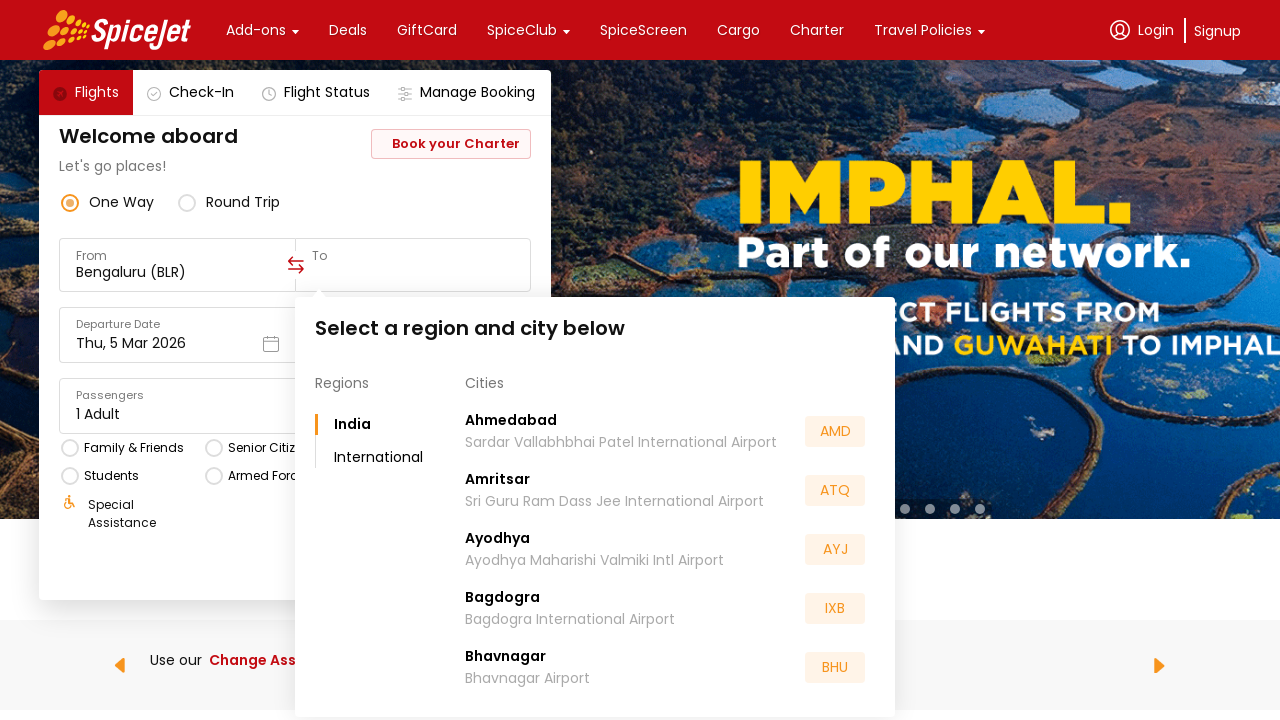